Opens a new window and navigates to Habr article

Starting URL: https://ab.onliner.by/

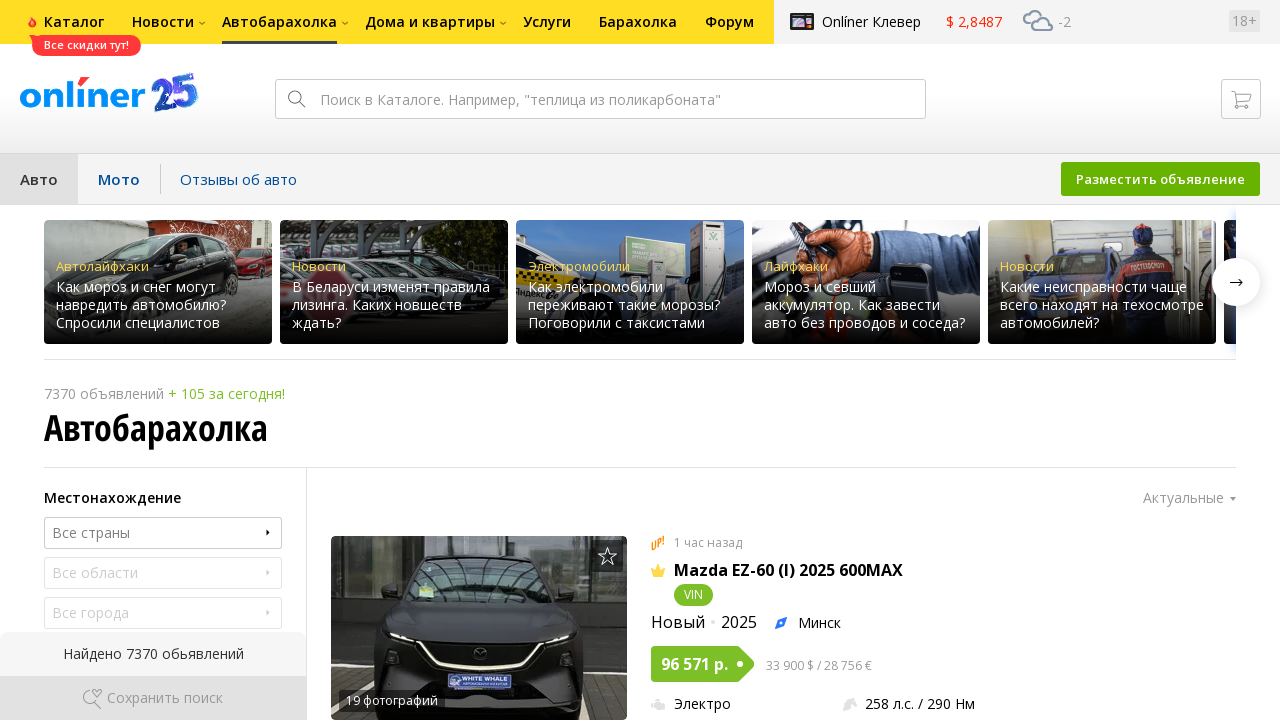

Opened a new window using window.open()
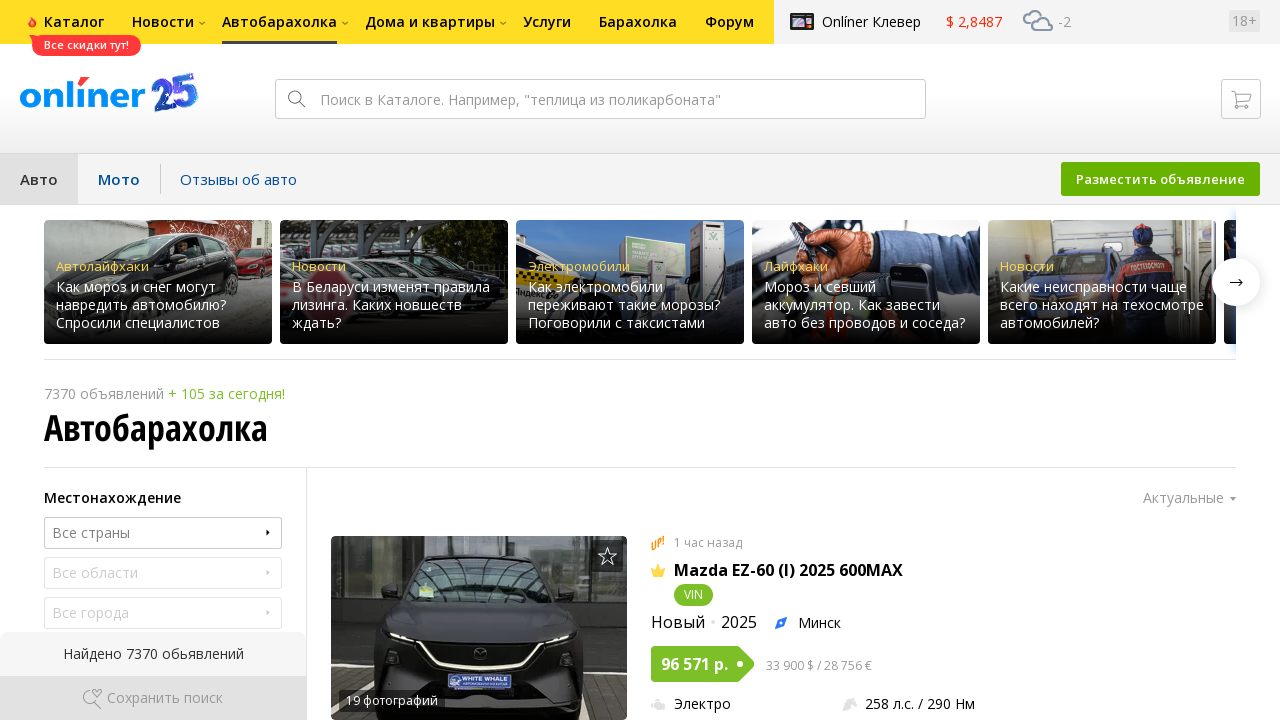

Navigated new window to Habr article at https://habr.com/ru/articles/669880/
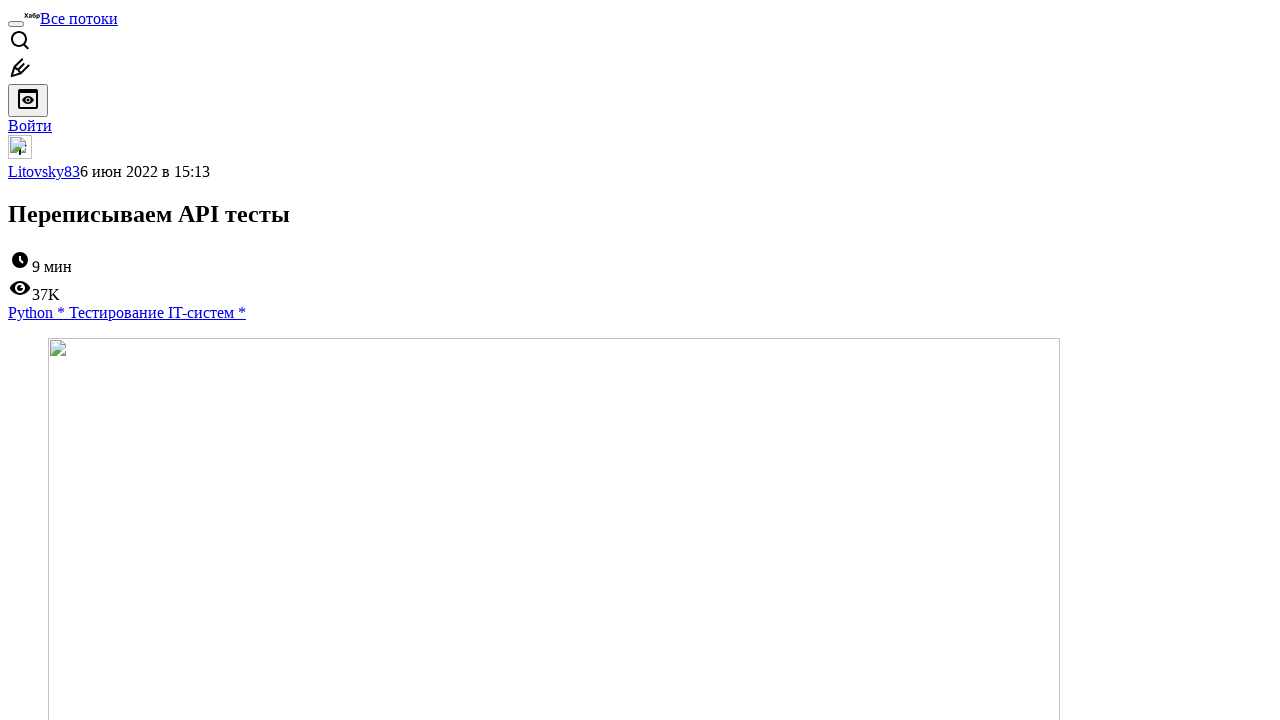

Waited for new page to load completely
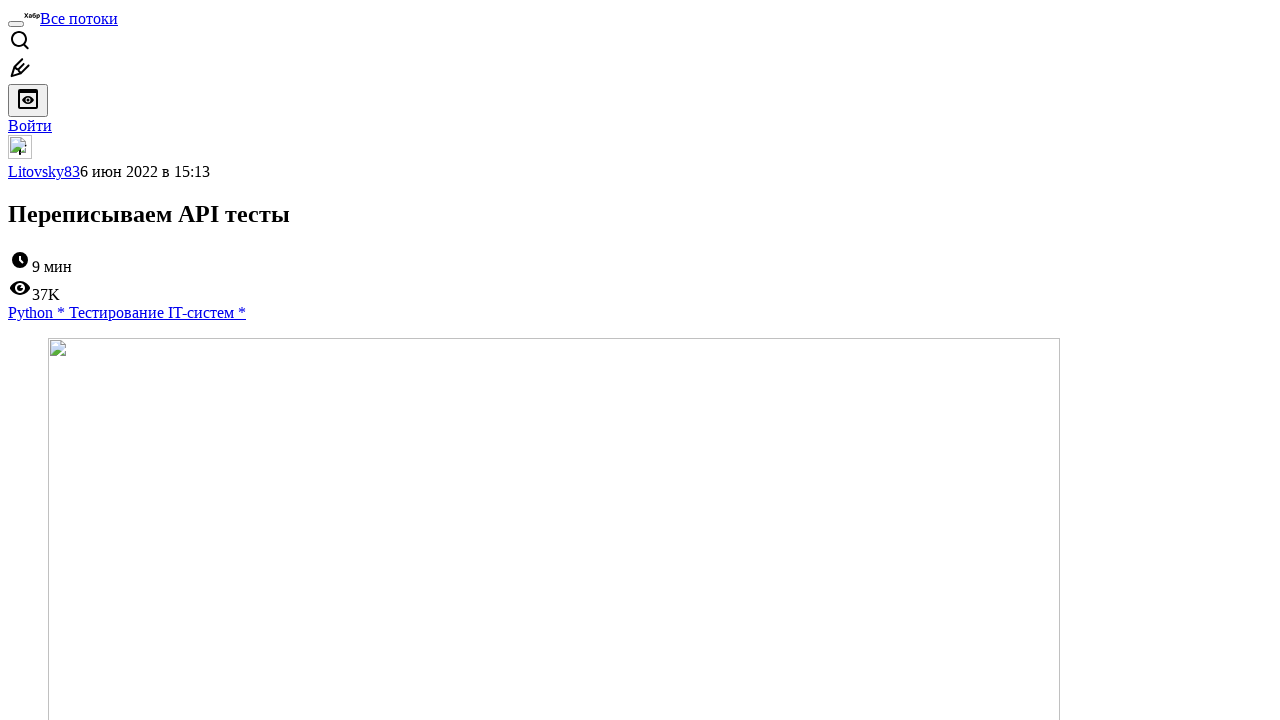

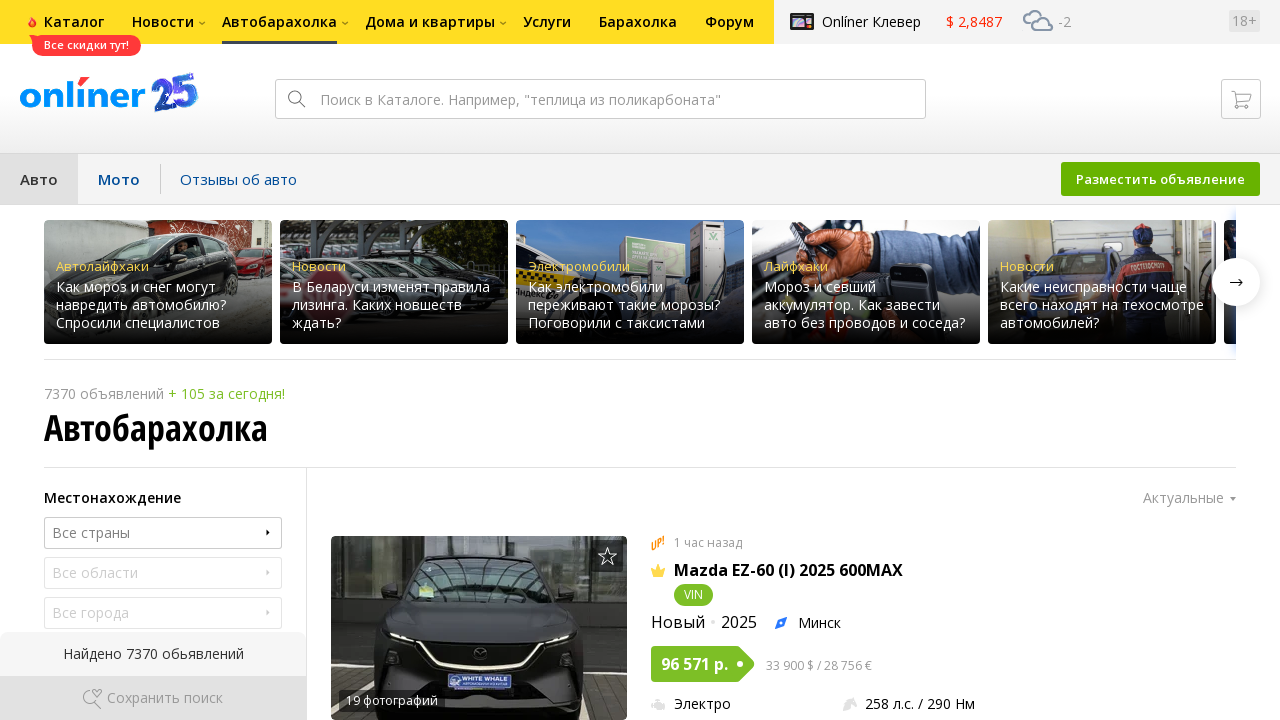